Tests the product search functionality on a grocery shopping practice site by searching for "ber" and verifying that the correct berry products (Cucumber, Raspberry, Strawberry) are displayed in the results.

Starting URL: https://rahulshettyacademy.com/seleniumPractise/#/

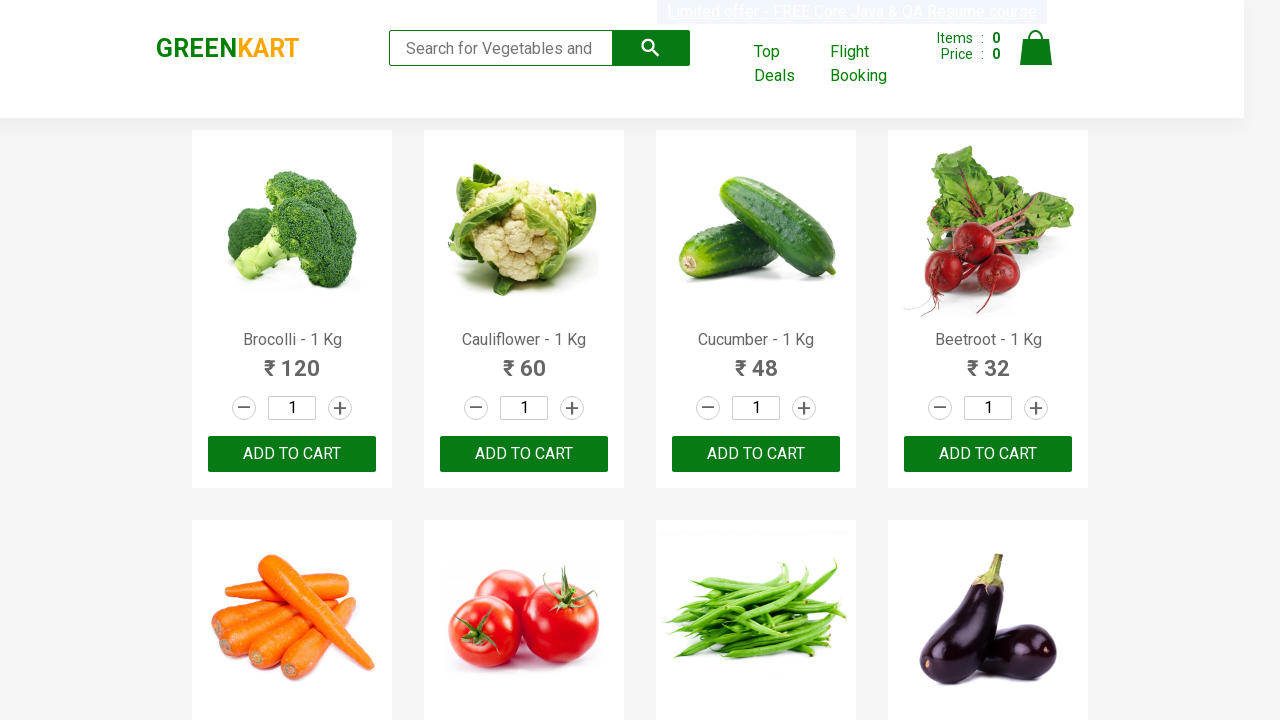

Filled search box with 'ber' to filter products on .search-keyword
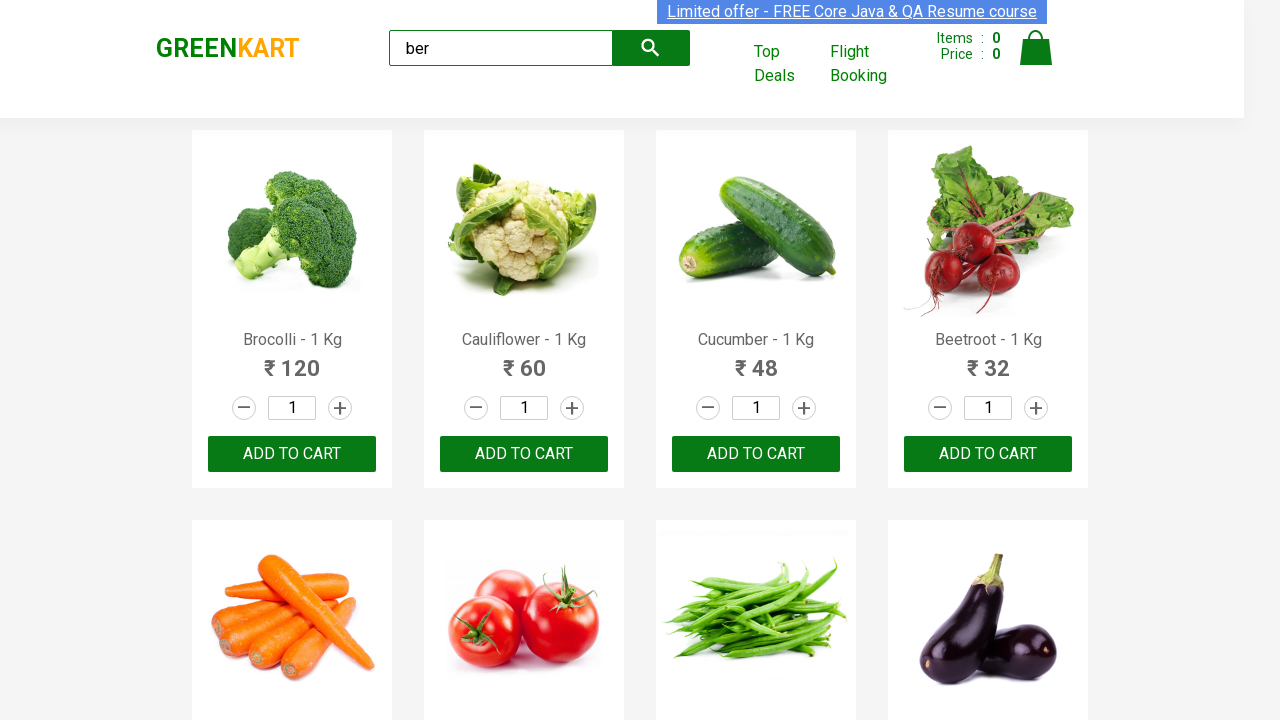

Waited 2 seconds for search results to update
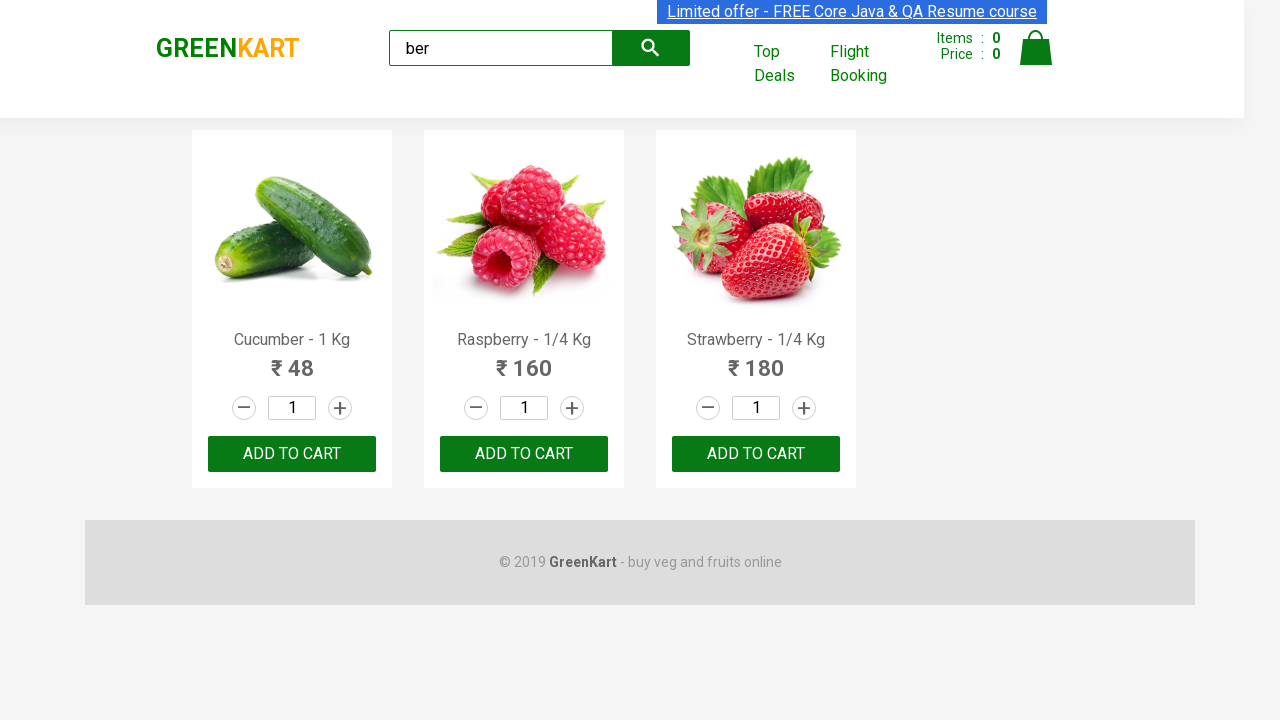

Product results became visible
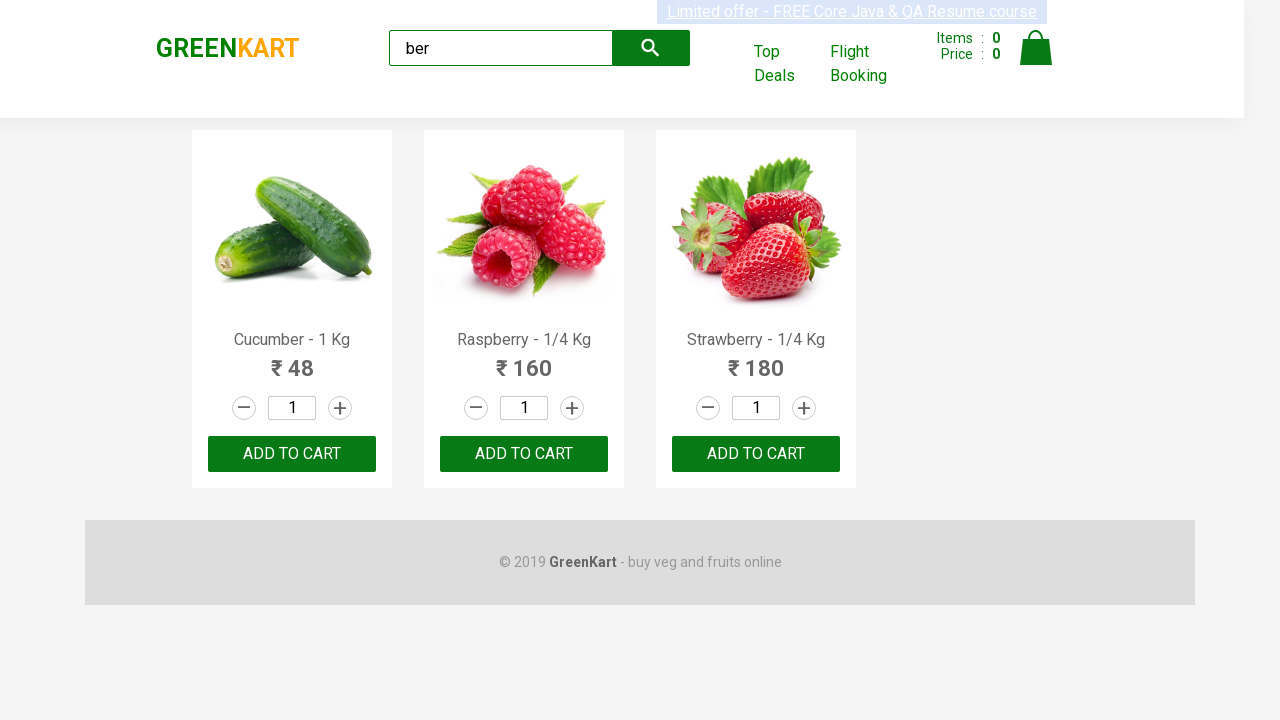

Located product result elements
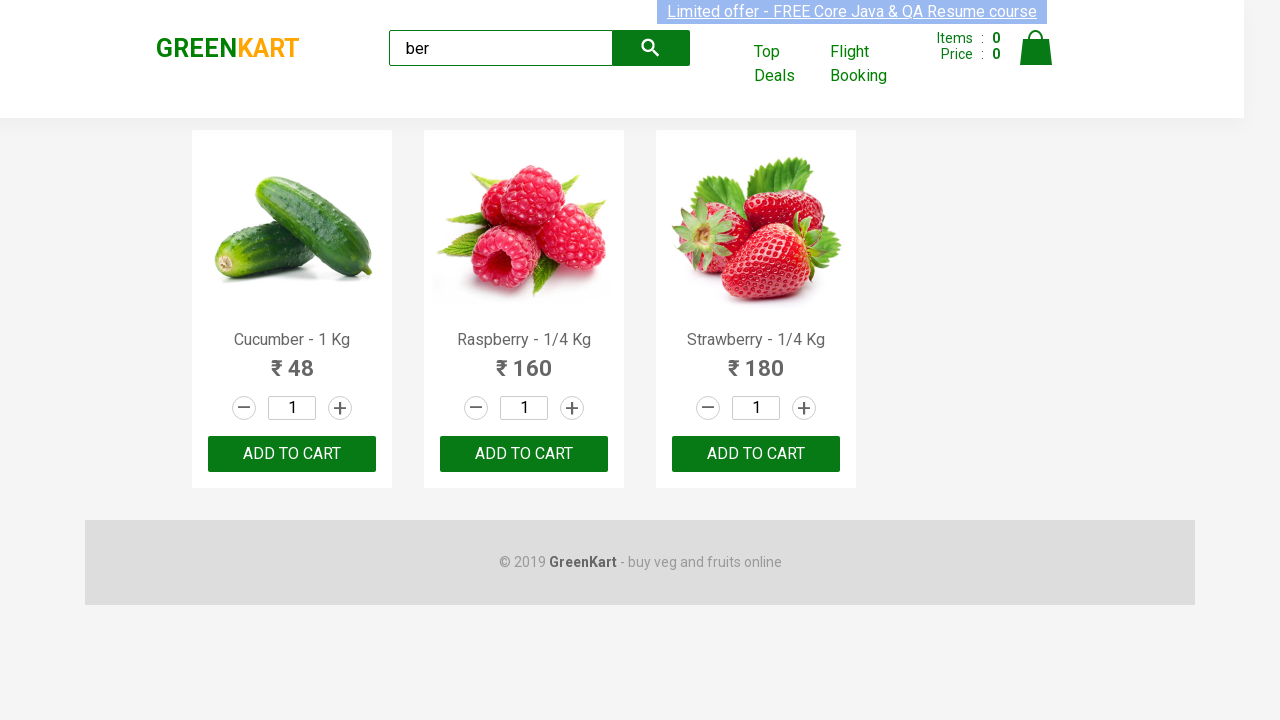

Counted 3 product results
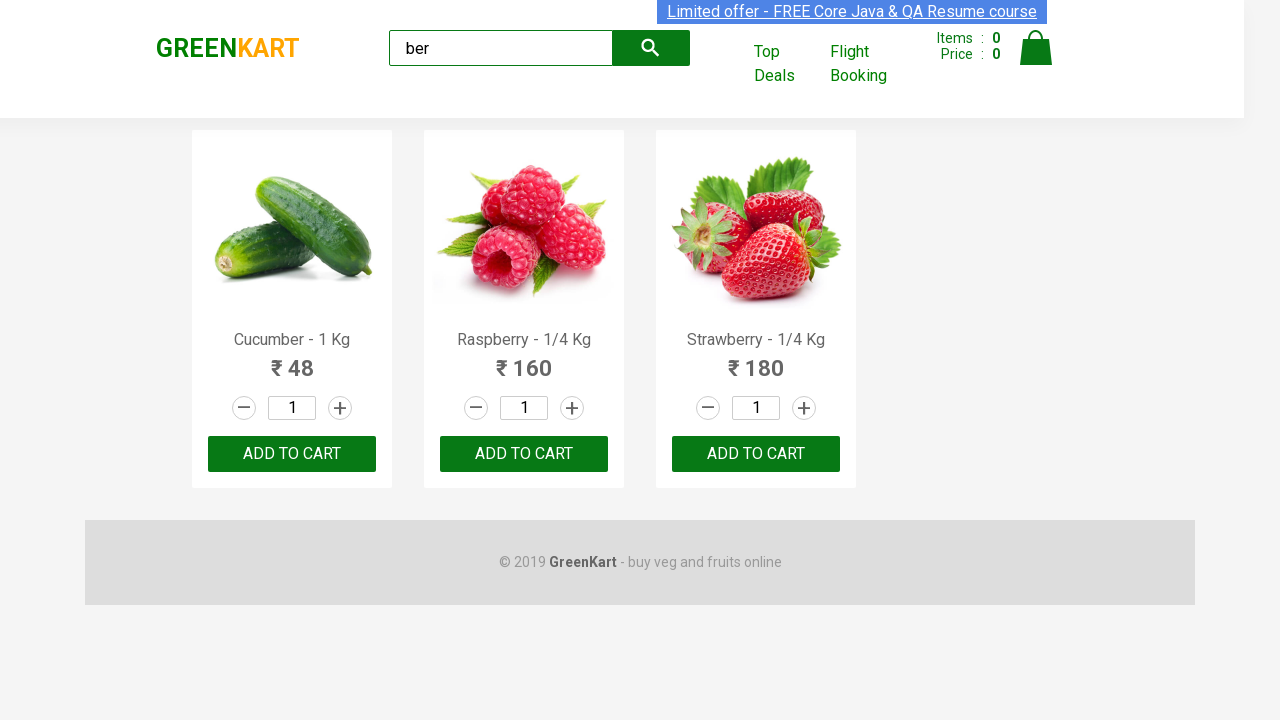

Verified that products were found (count > 0)
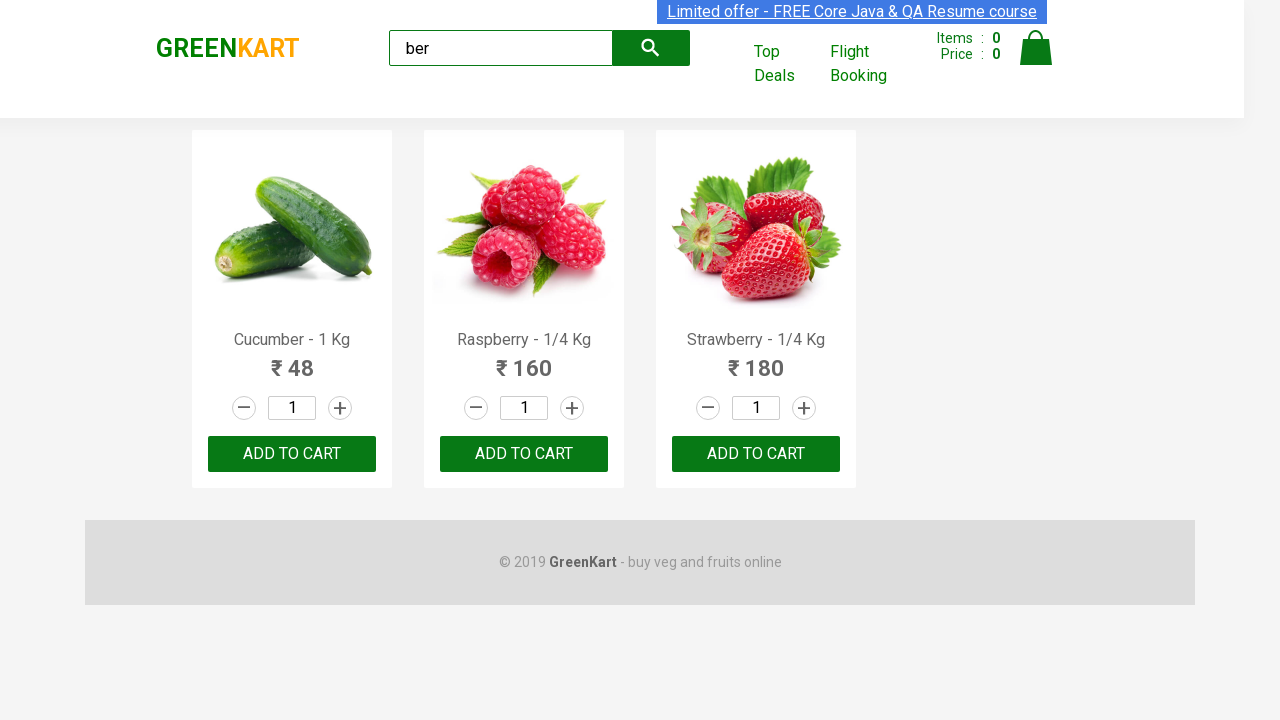

Retrieved product name 'Cucumber - 1 Kg' from result 1
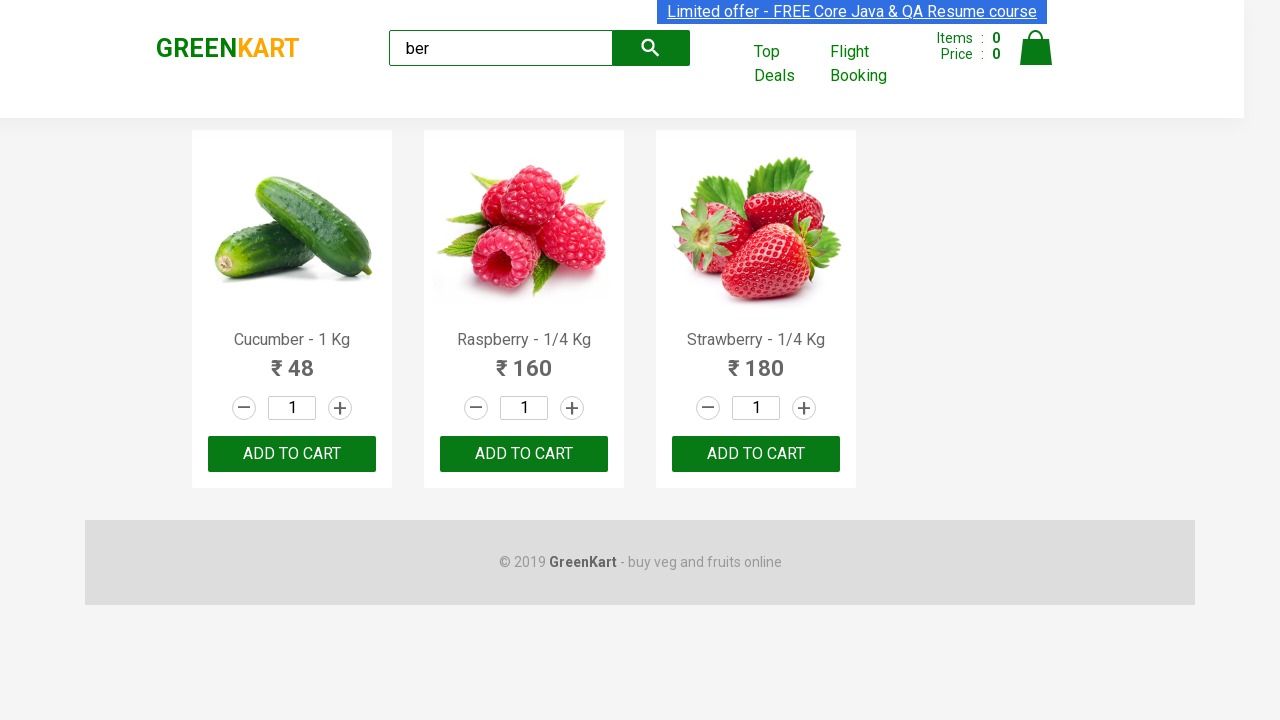

Retrieved product name 'Raspberry - 1/4 Kg' from result 2
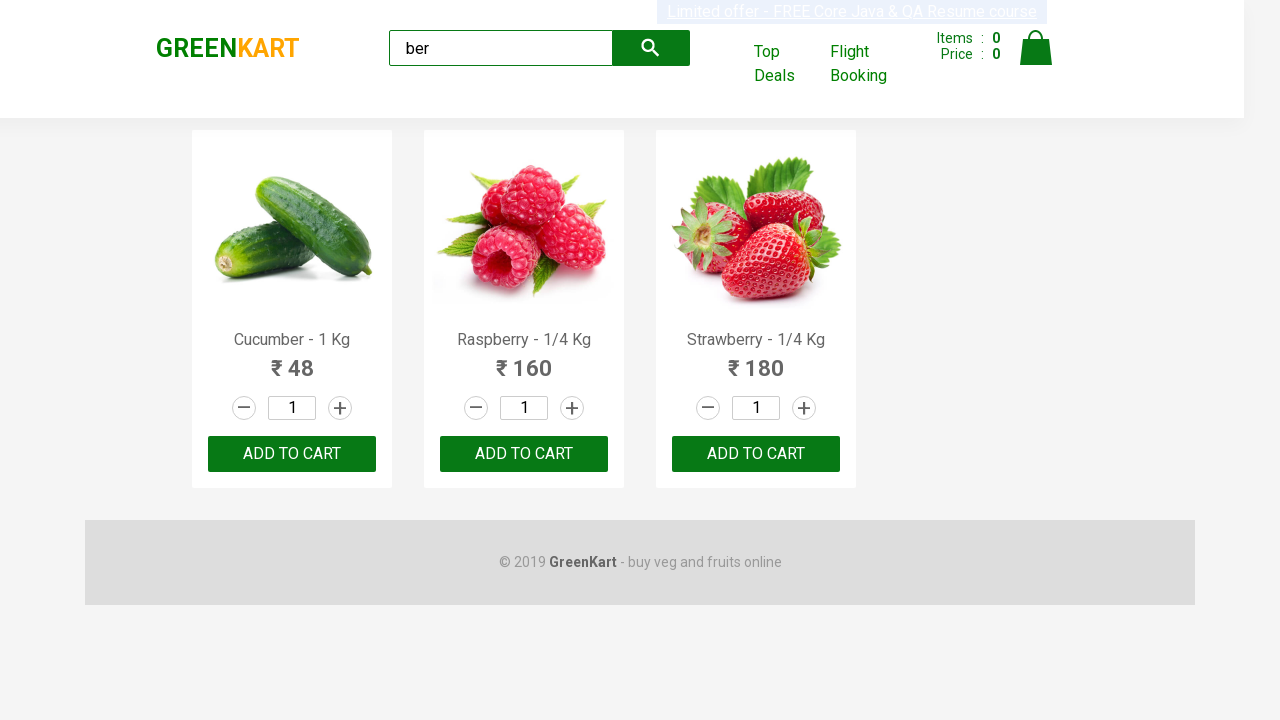

Retrieved product name 'Strawberry - 1/4 Kg' from result 3
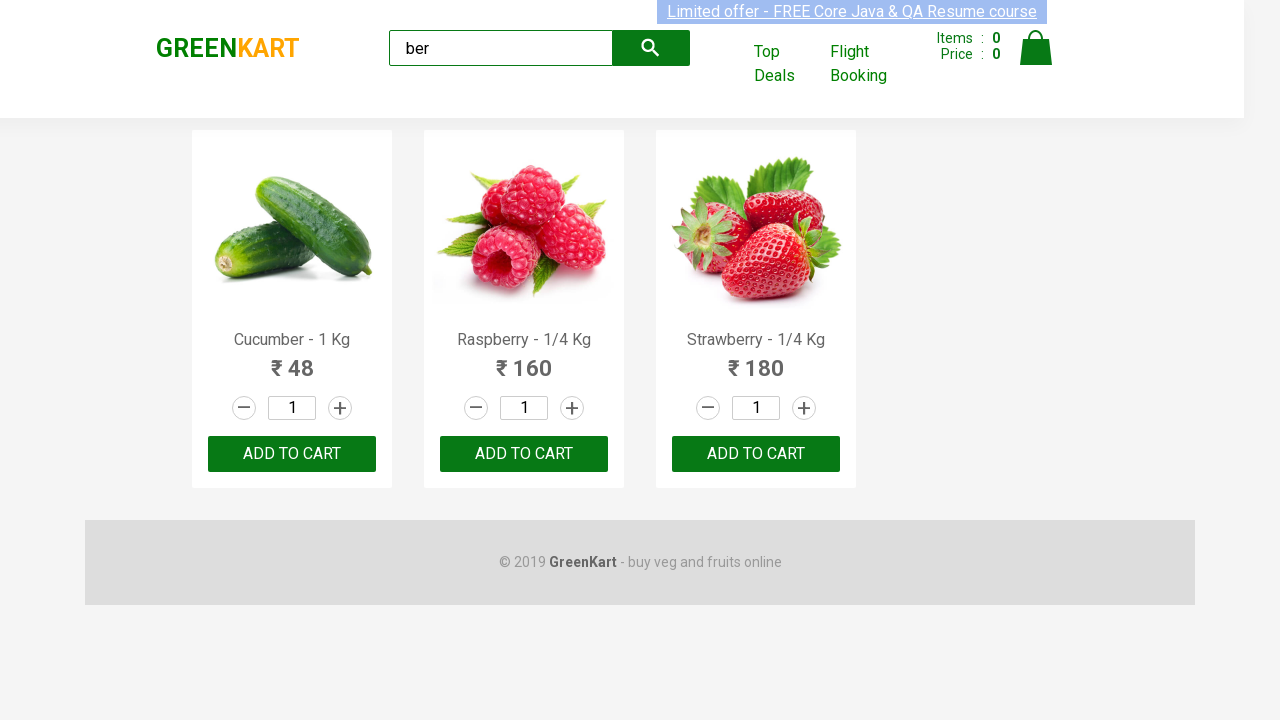

Verified that search results match expected products (Cucumber, Raspberry, Strawberry)
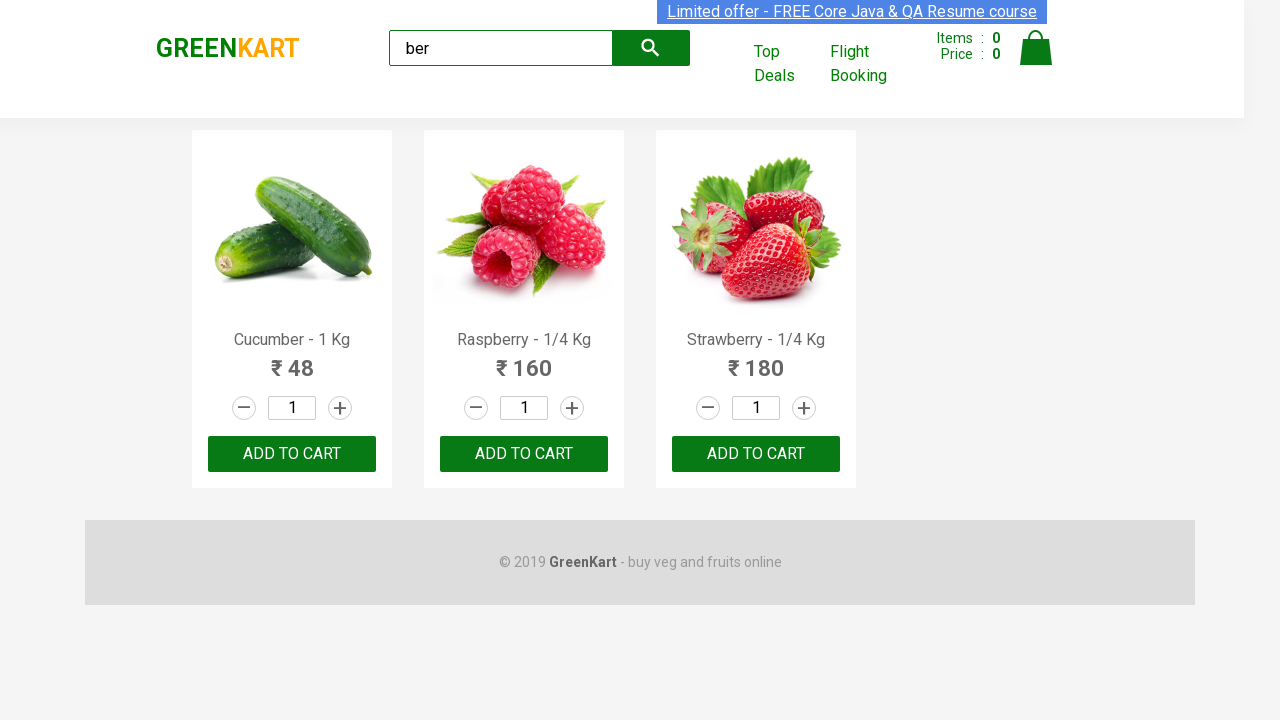

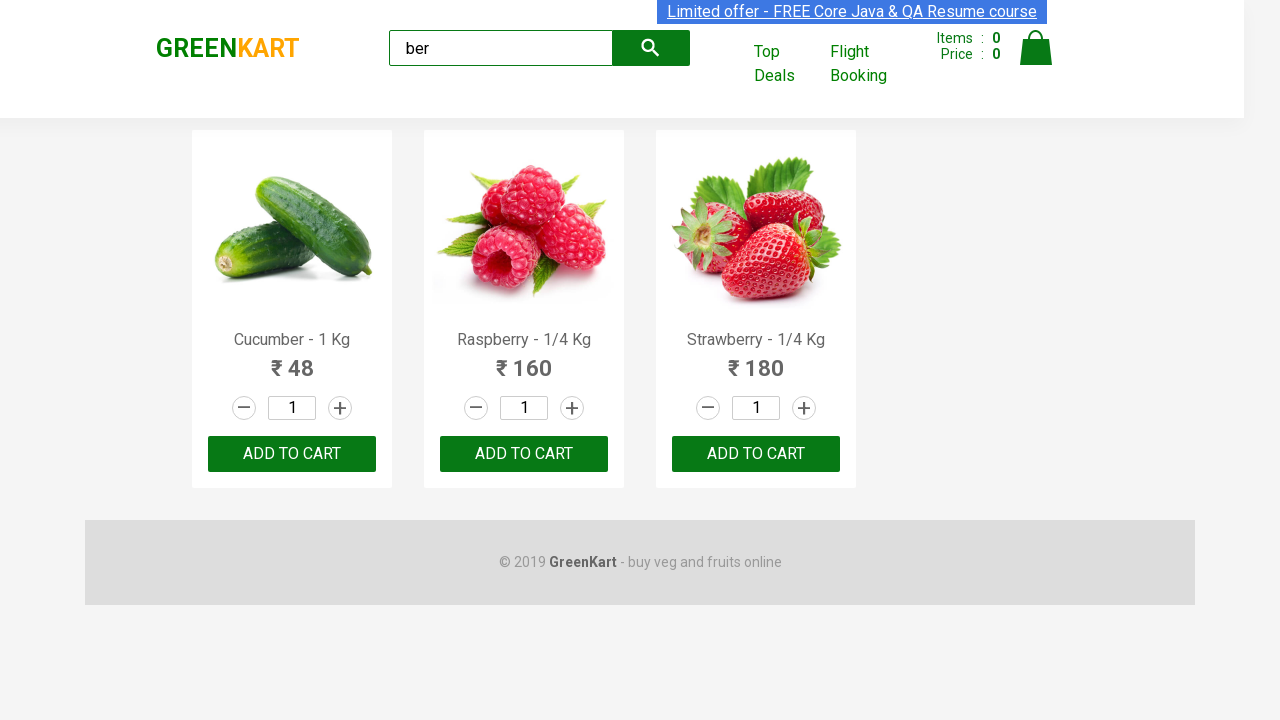